Tests infinite scroll functionality by scrolling down the page multiple times to load dynamically generated content

Starting URL: https://the-internet.herokuapp.com/infinite_scroll

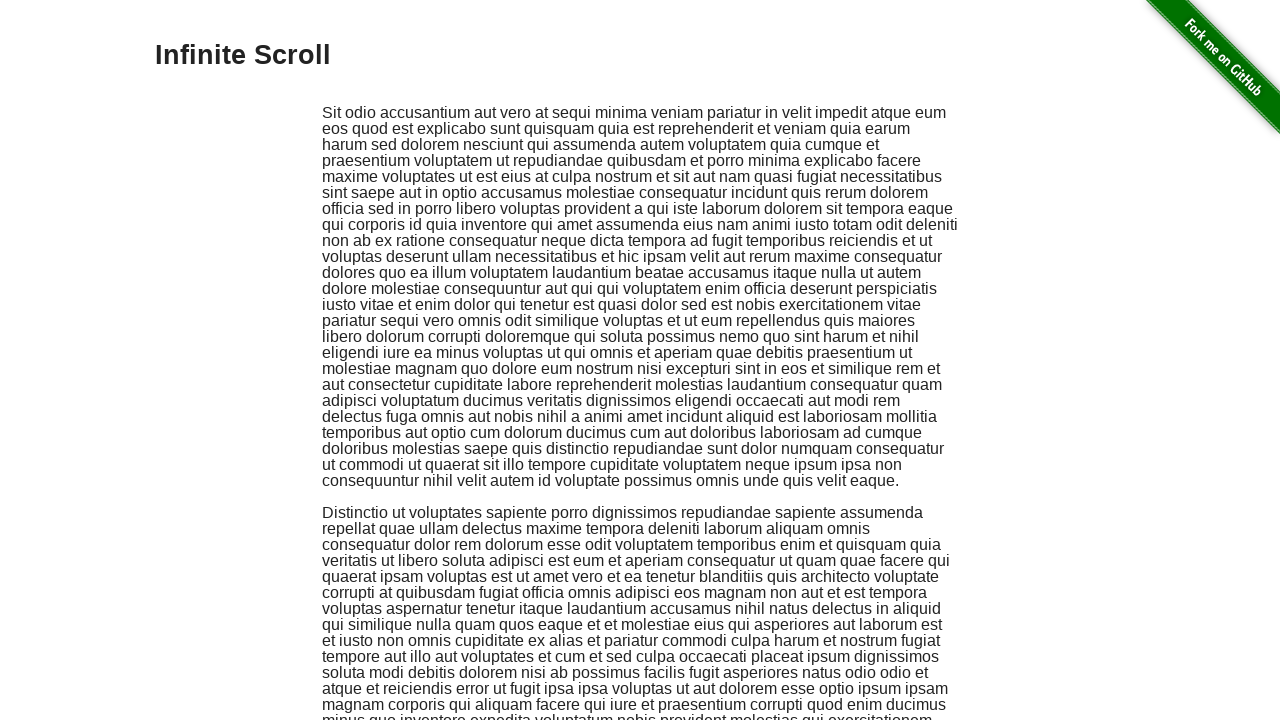

Waited for dynamically added content batch 1 to be present
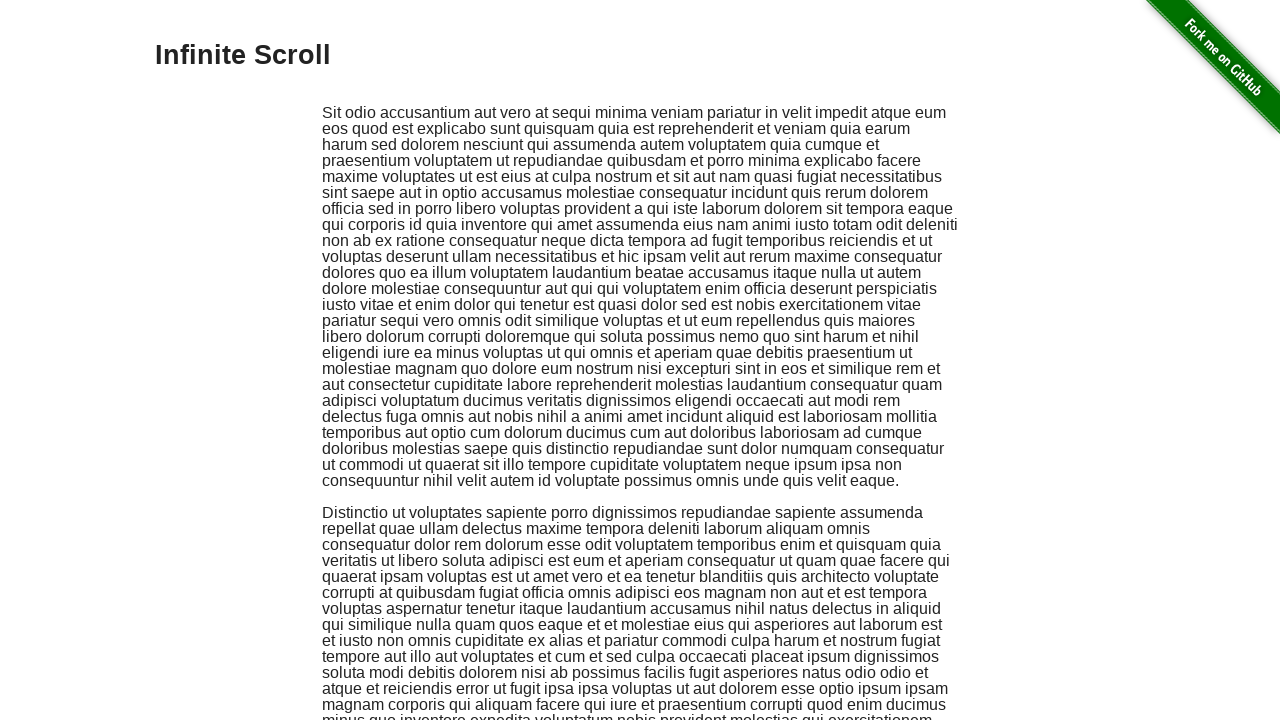

Scrolled to bottom of page to trigger content load 1
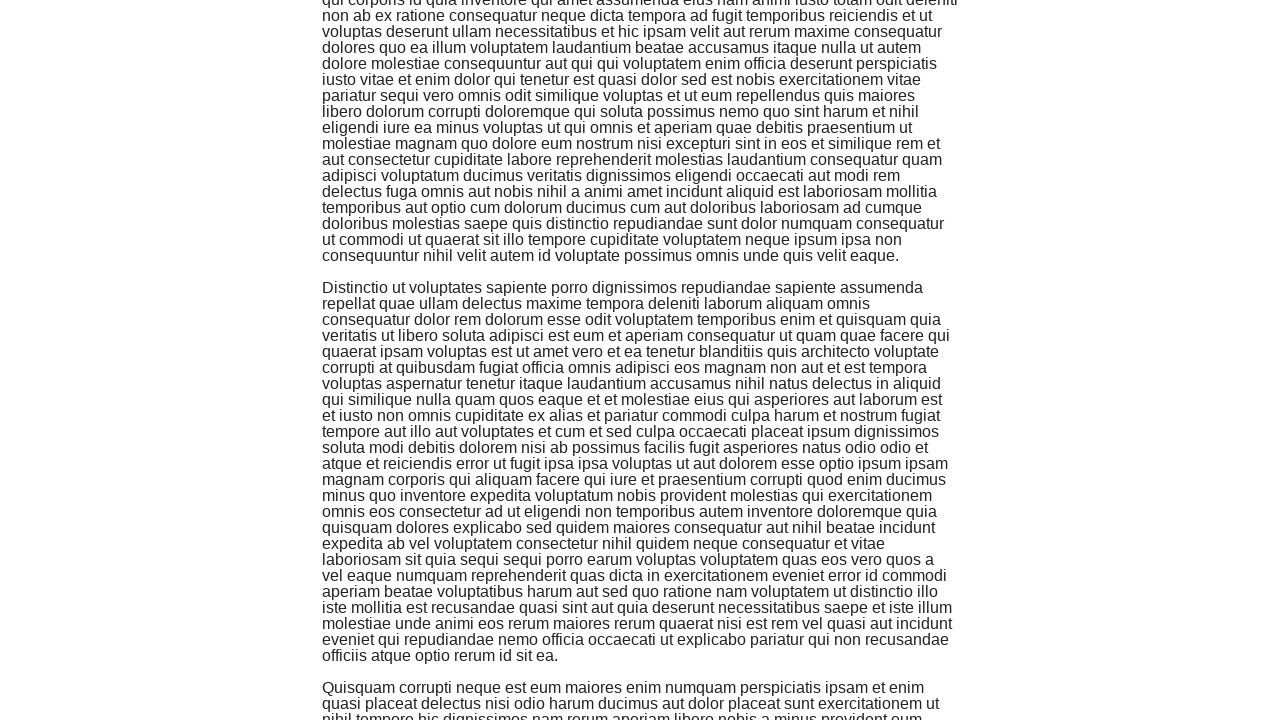

Waited 1 second for content to load after scroll 1
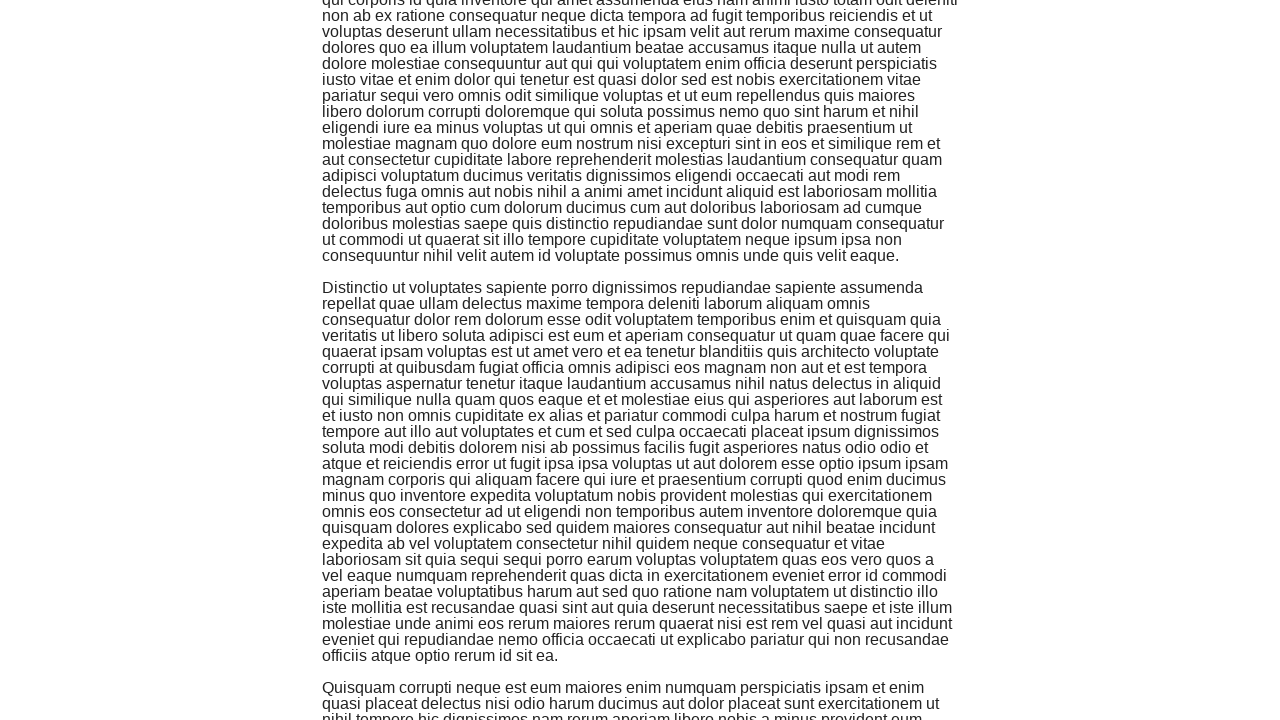

Waited for dynamically added content batch 2 to be present
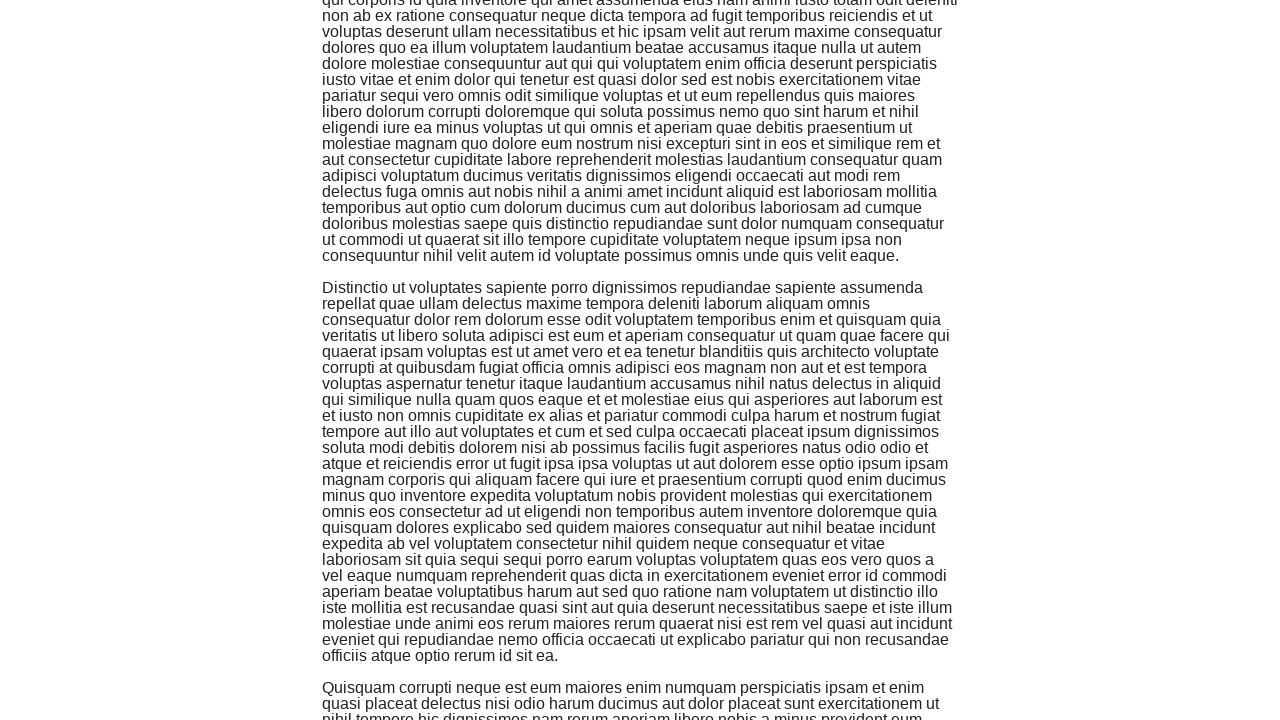

Scrolled to bottom of page to trigger content load 2
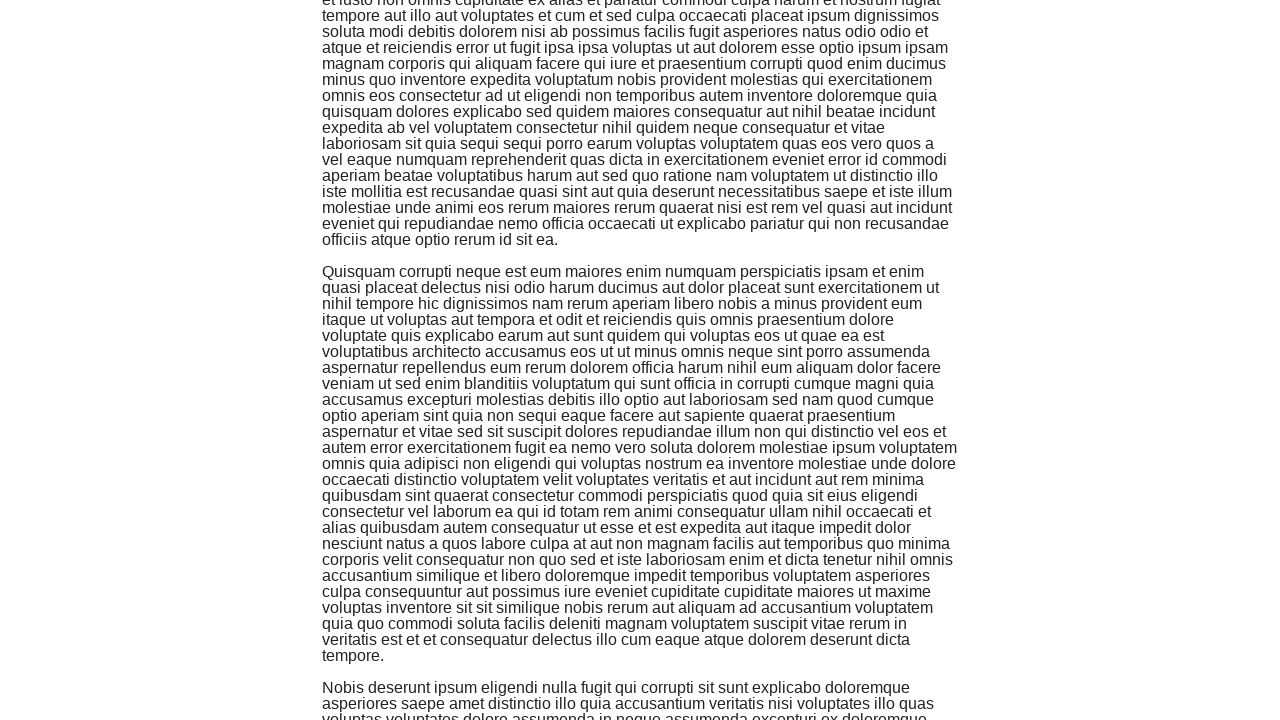

Waited 1 second for content to load after scroll 2
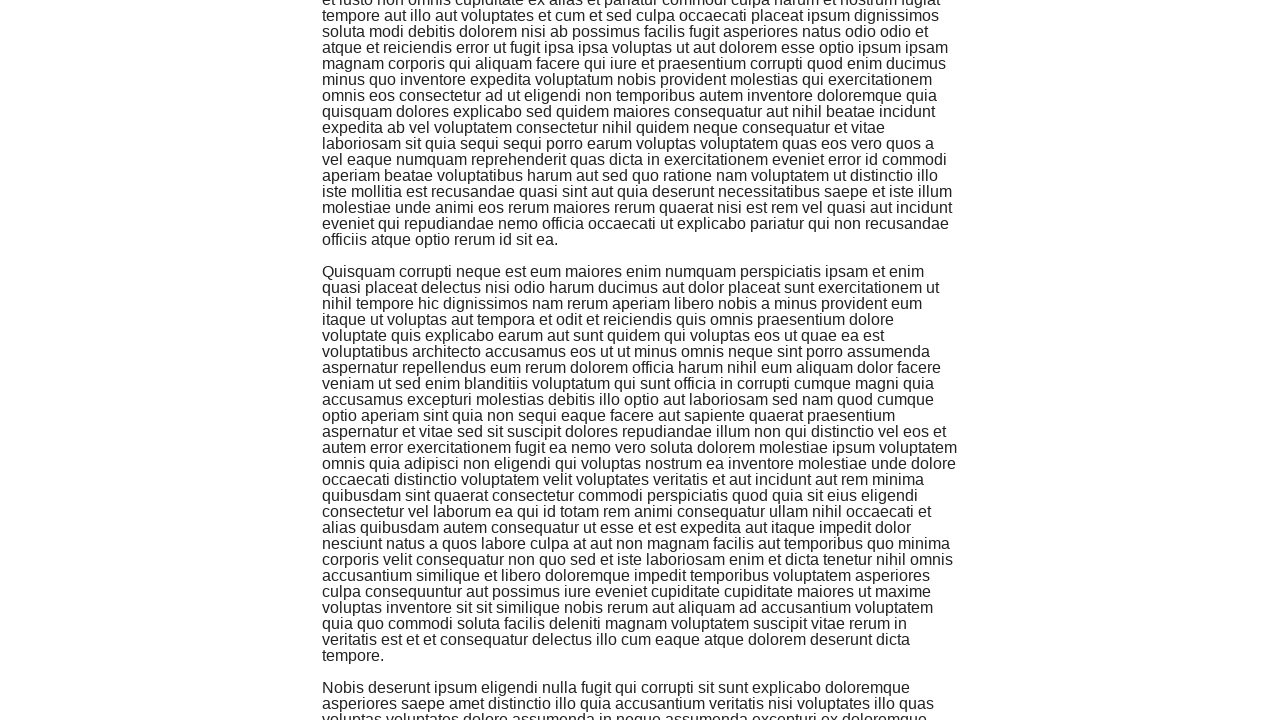

Waited for dynamically added content batch 3 to be present
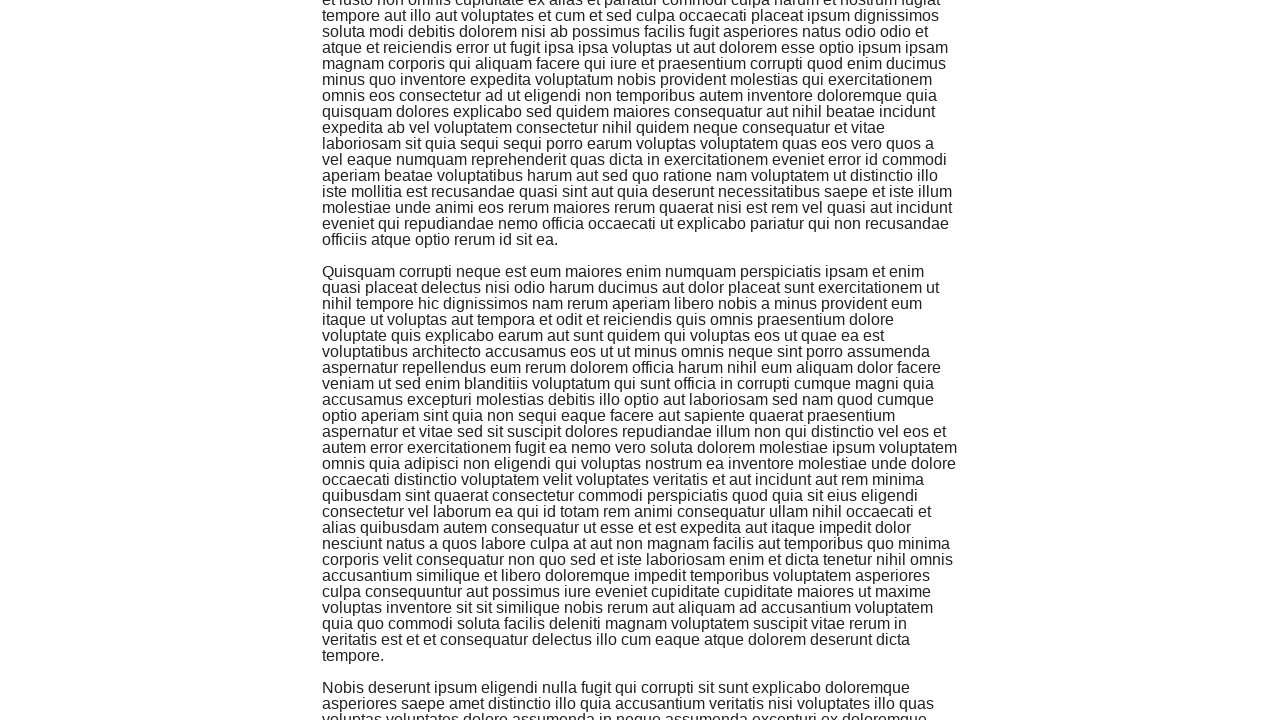

Scrolled to bottom of page to trigger content load 3
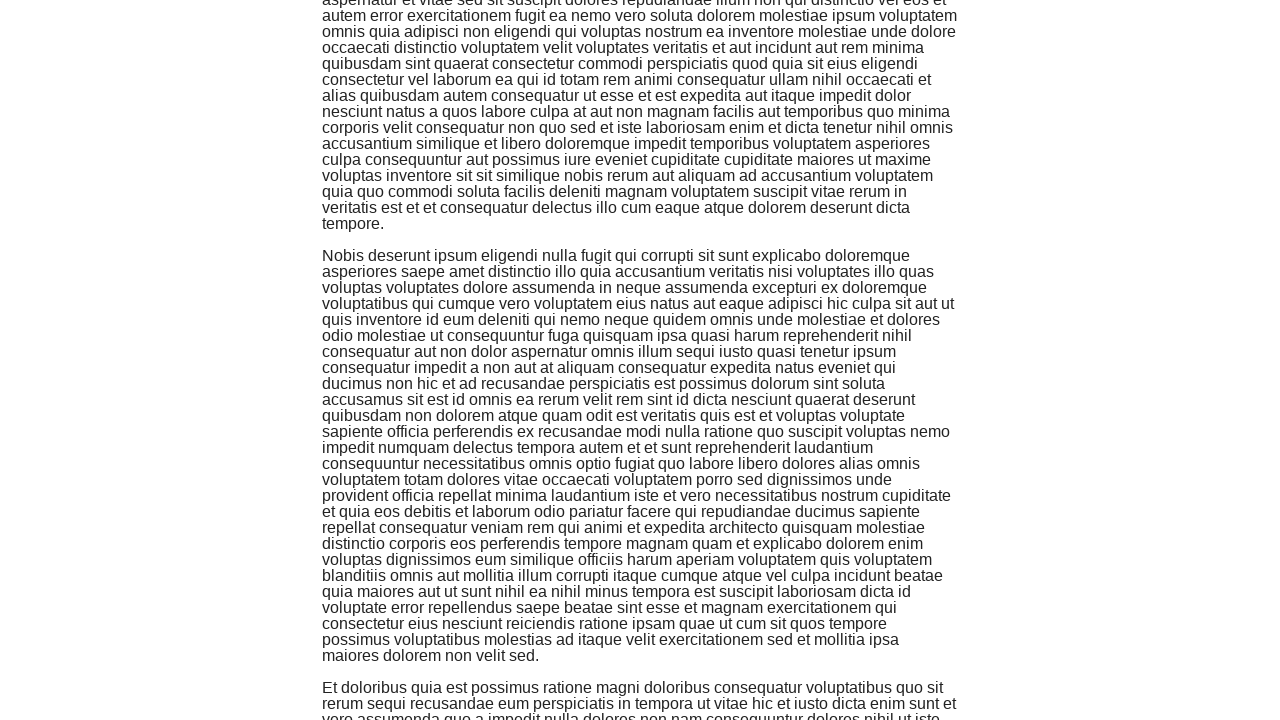

Waited 1 second for content to load after scroll 3
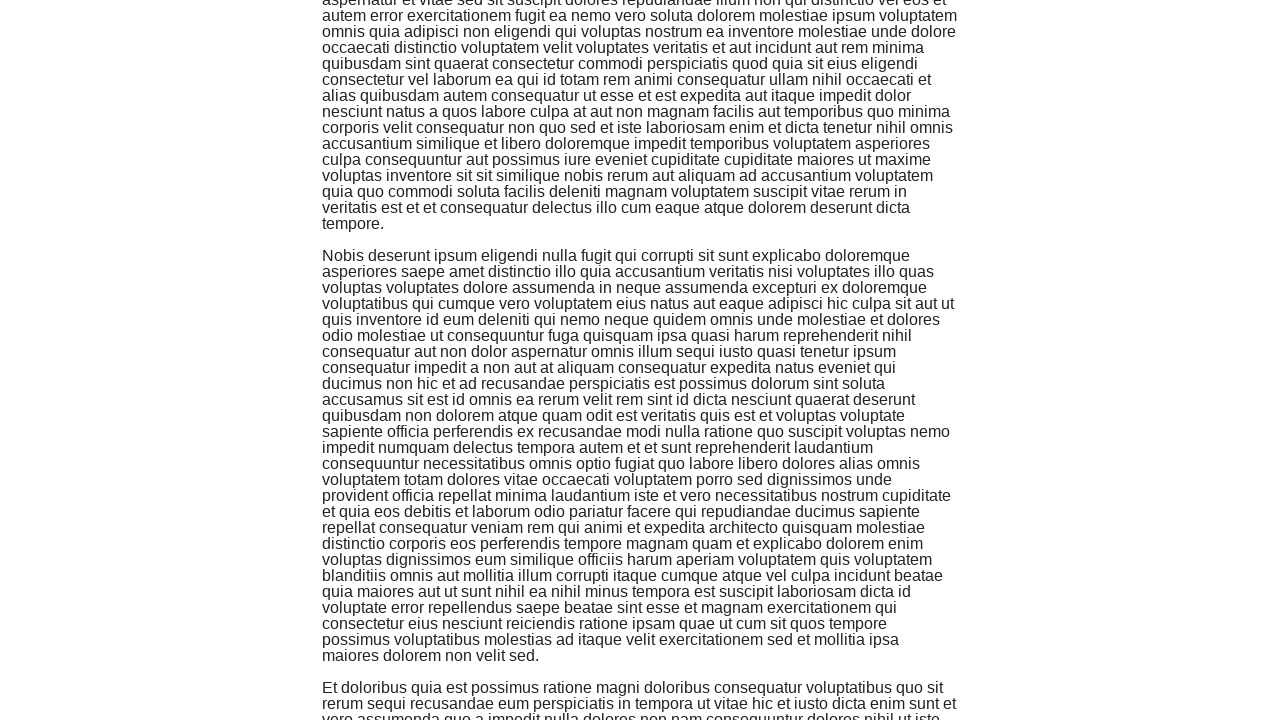

Waited for dynamically added content batch 4 to be present
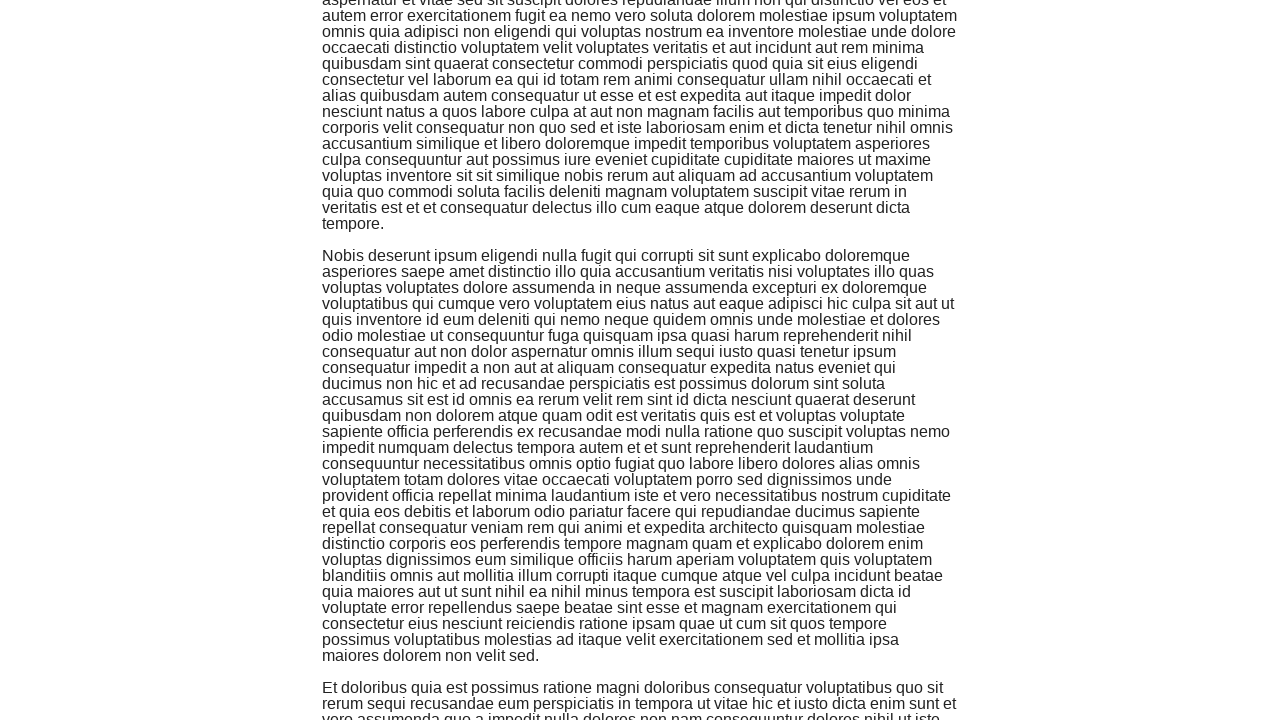

Scrolled to bottom of page to trigger content load 4
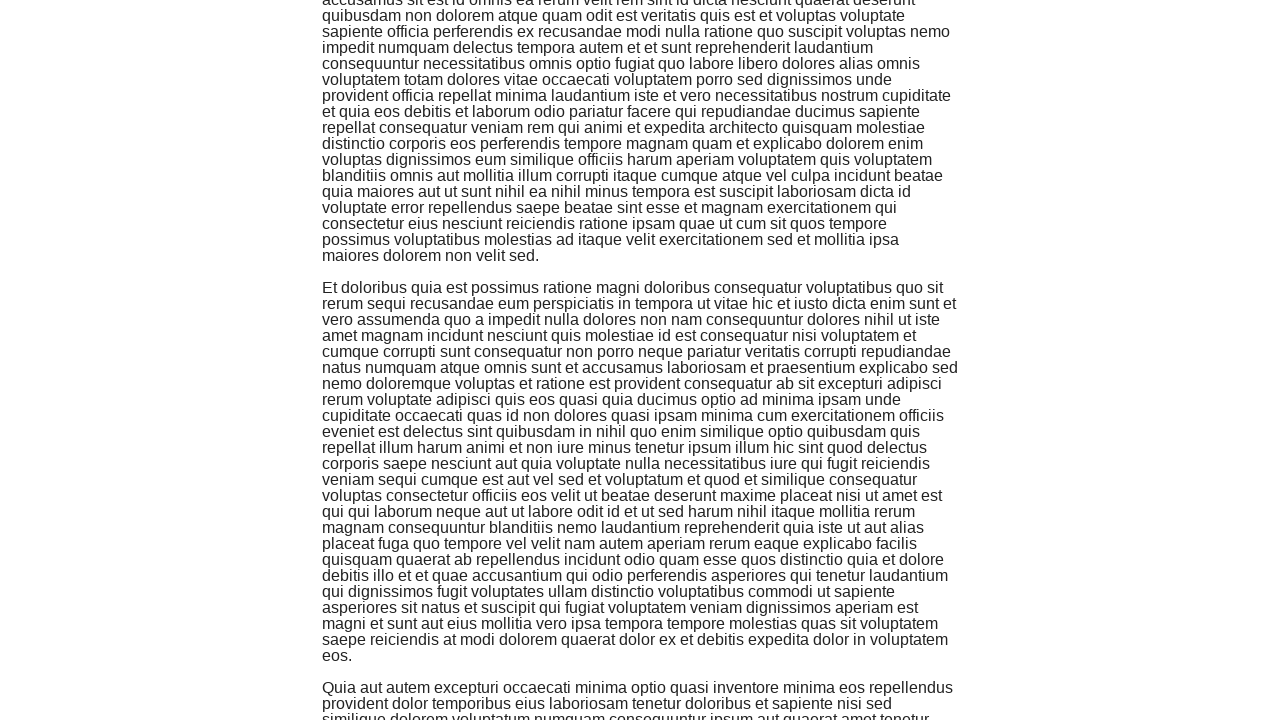

Waited 1 second for content to load after scroll 4
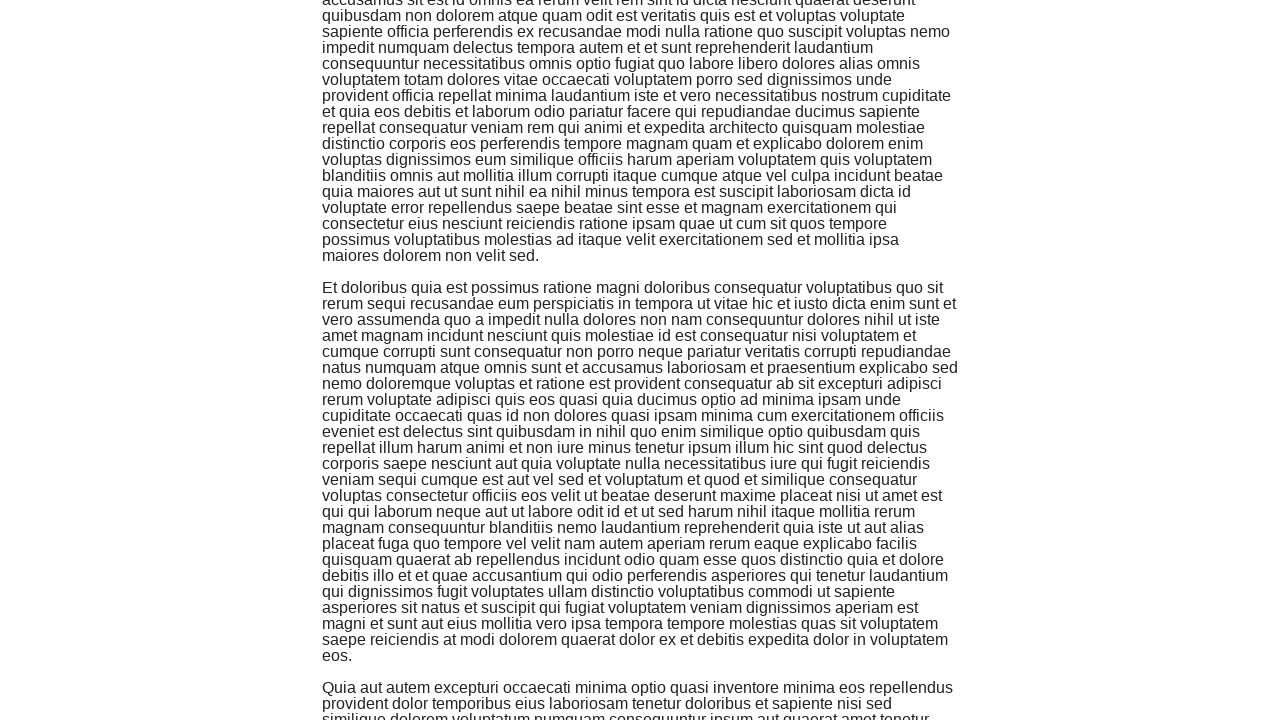

Waited for dynamically added content batch 5 to be present
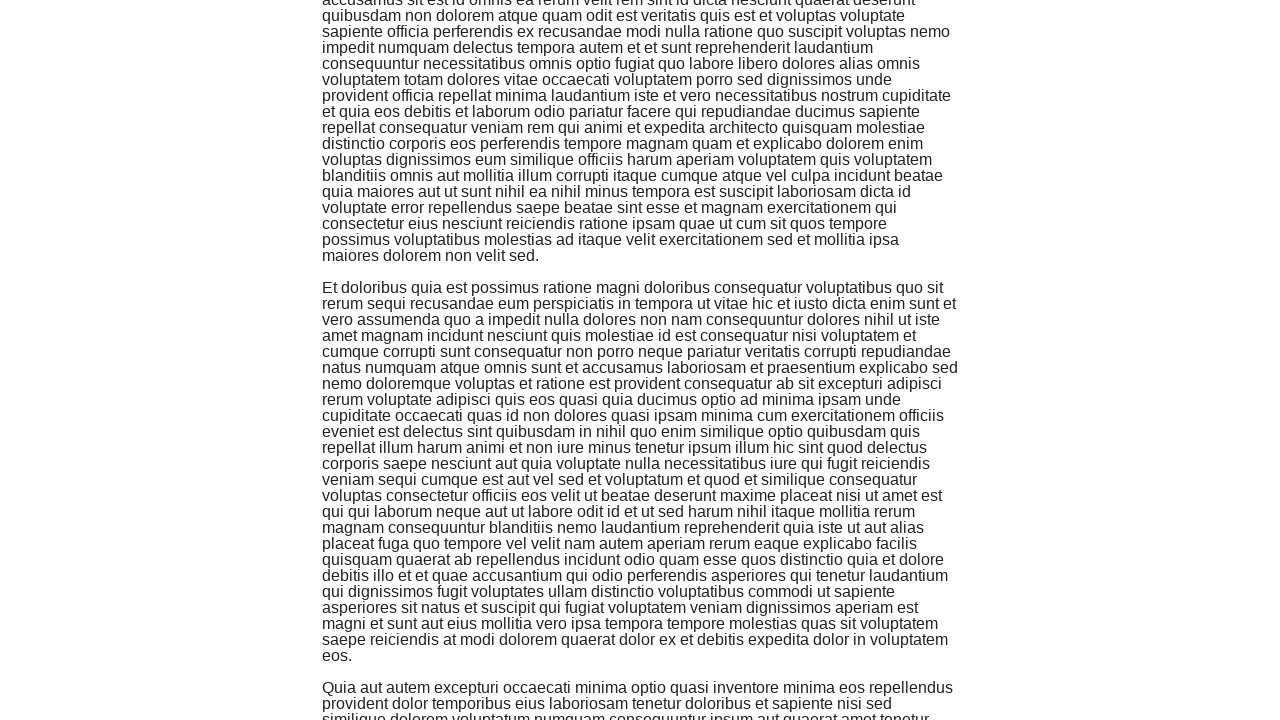

Scrolled to bottom of page to trigger content load 5
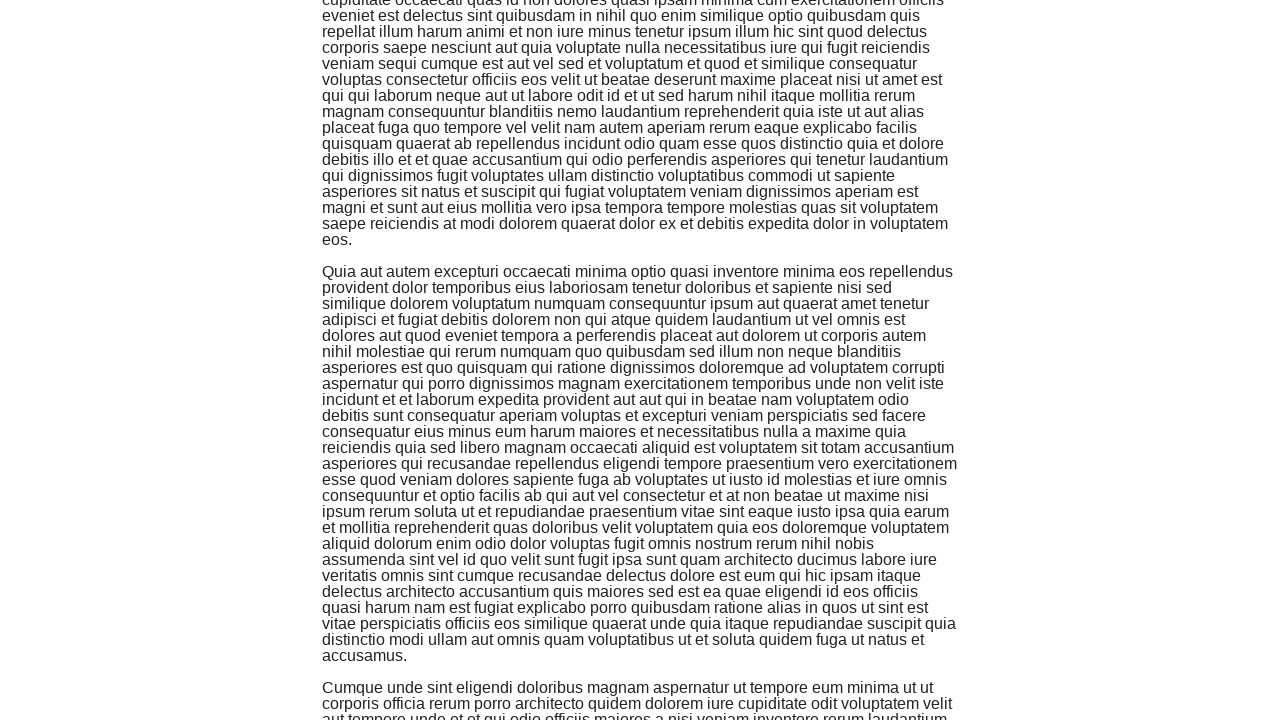

Waited 1 second for content to load after scroll 5
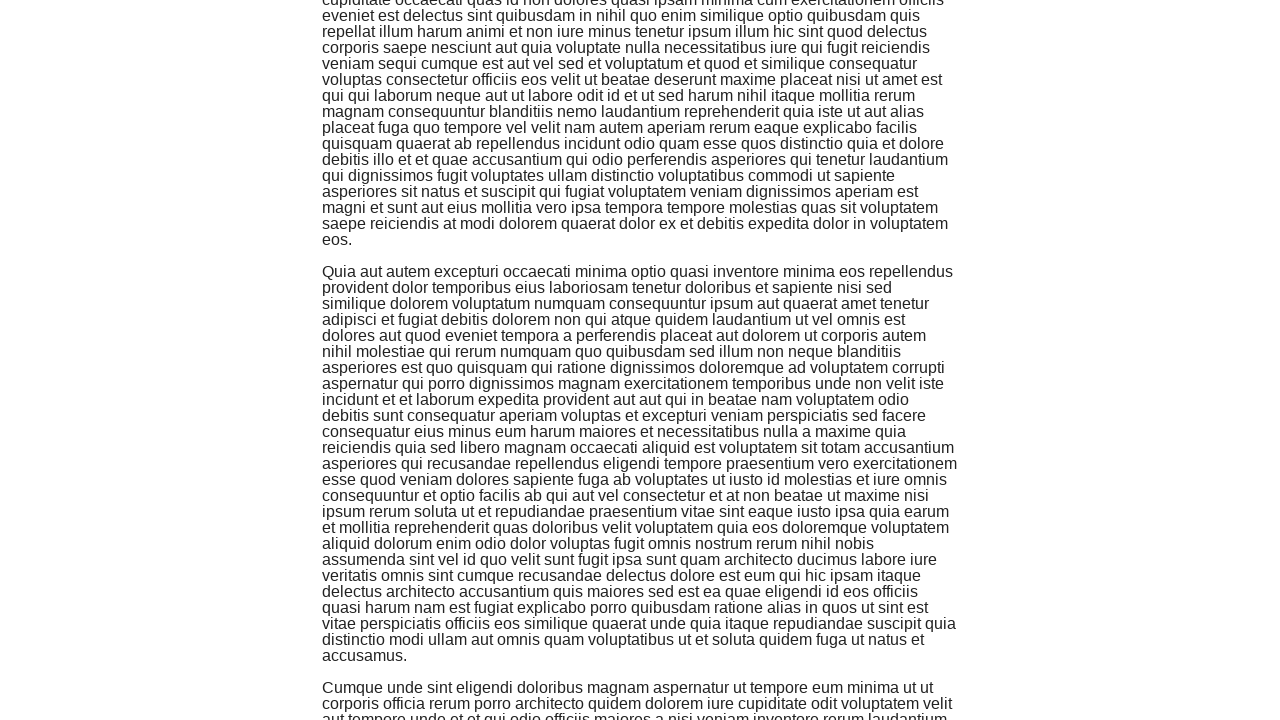

Waited for dynamically added content batch 6 to be present
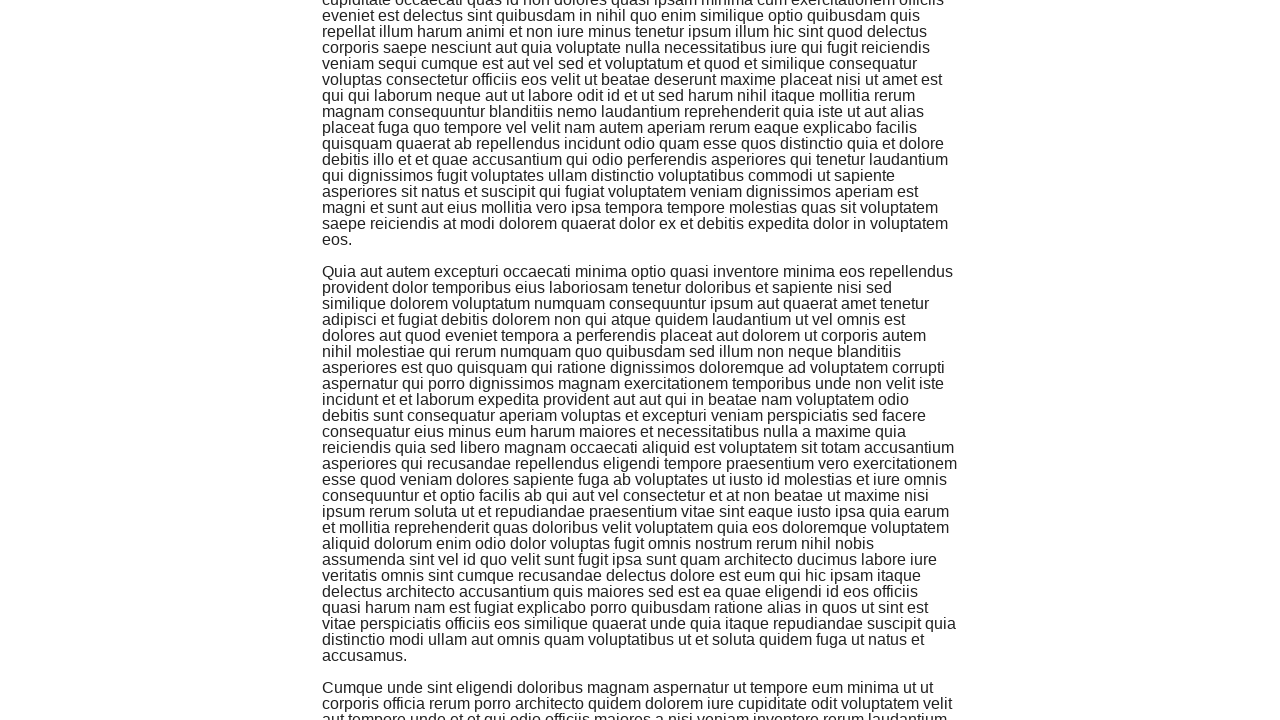

Scrolled to bottom of page to trigger content load 6
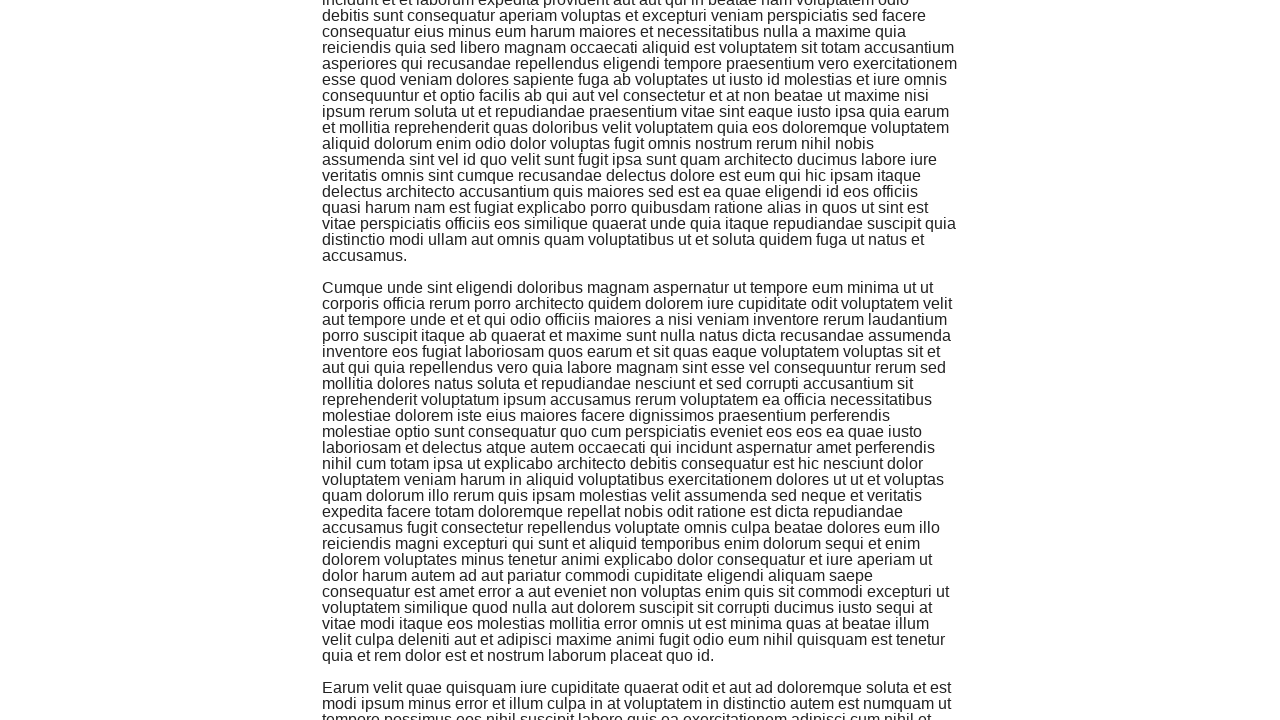

Waited 1 second for content to load after scroll 6
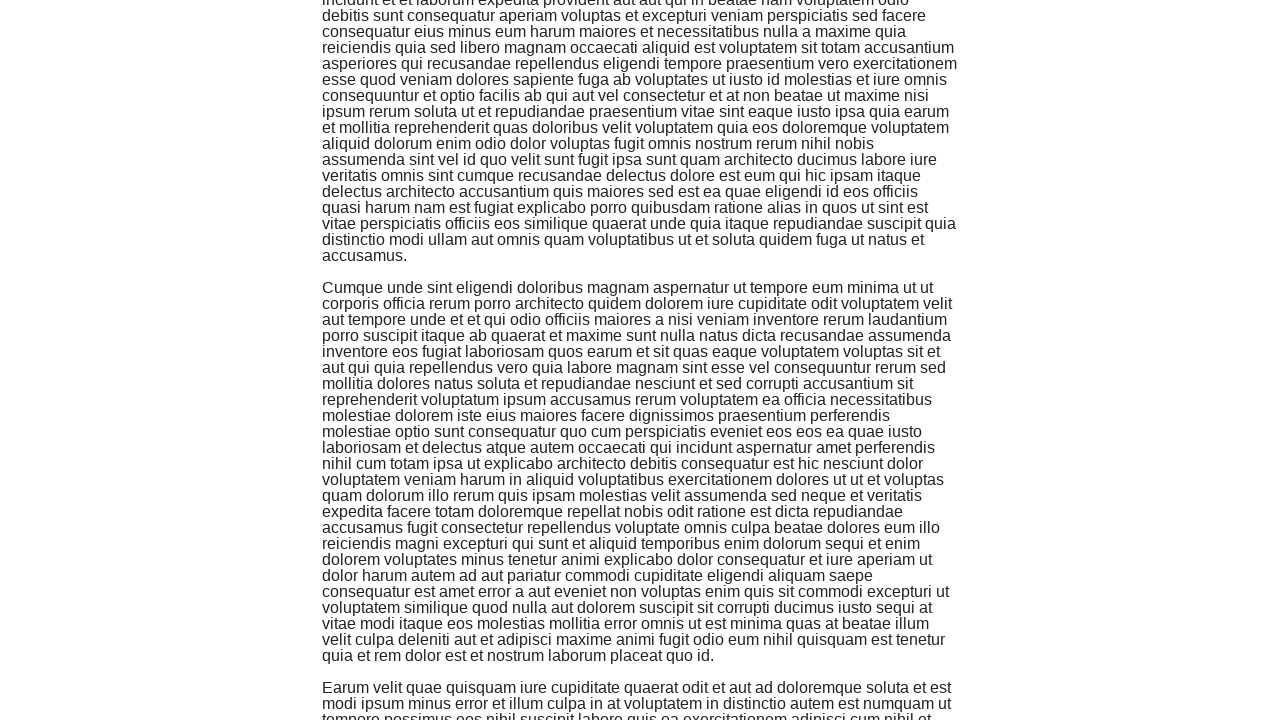

Waited for dynamically added content batch 7 to be present
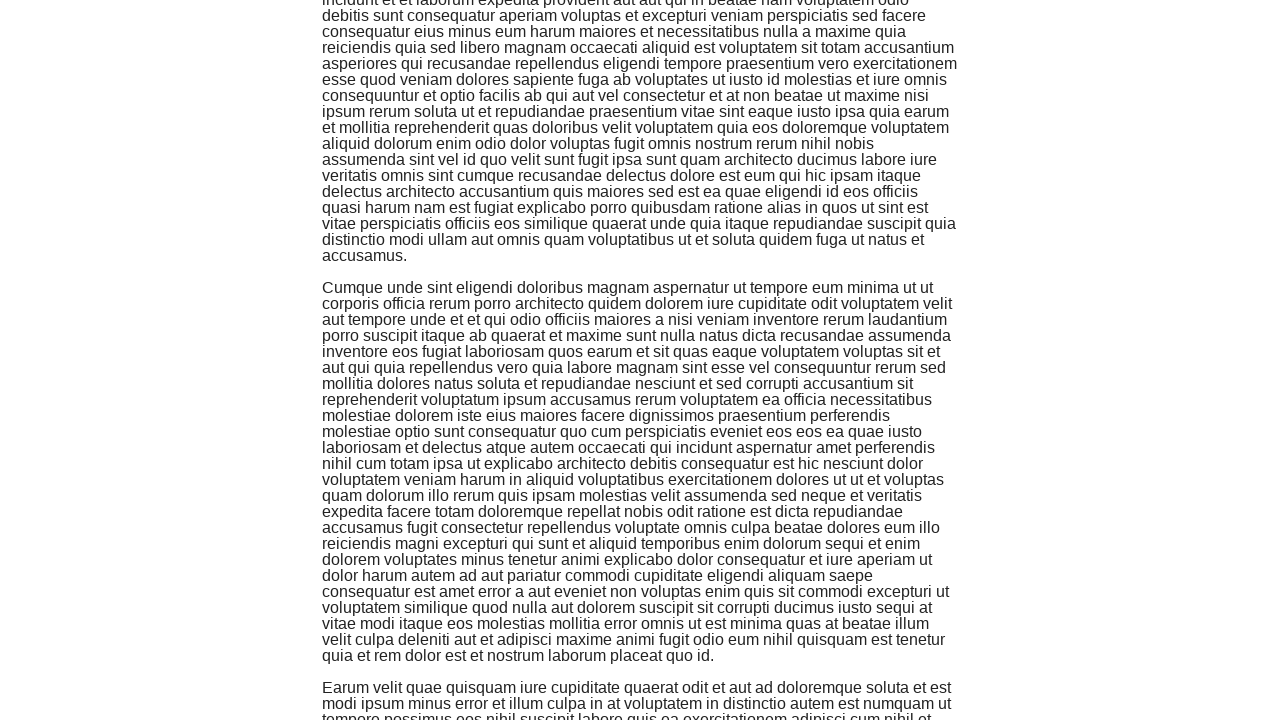

Scrolled to bottom of page to trigger content load 7
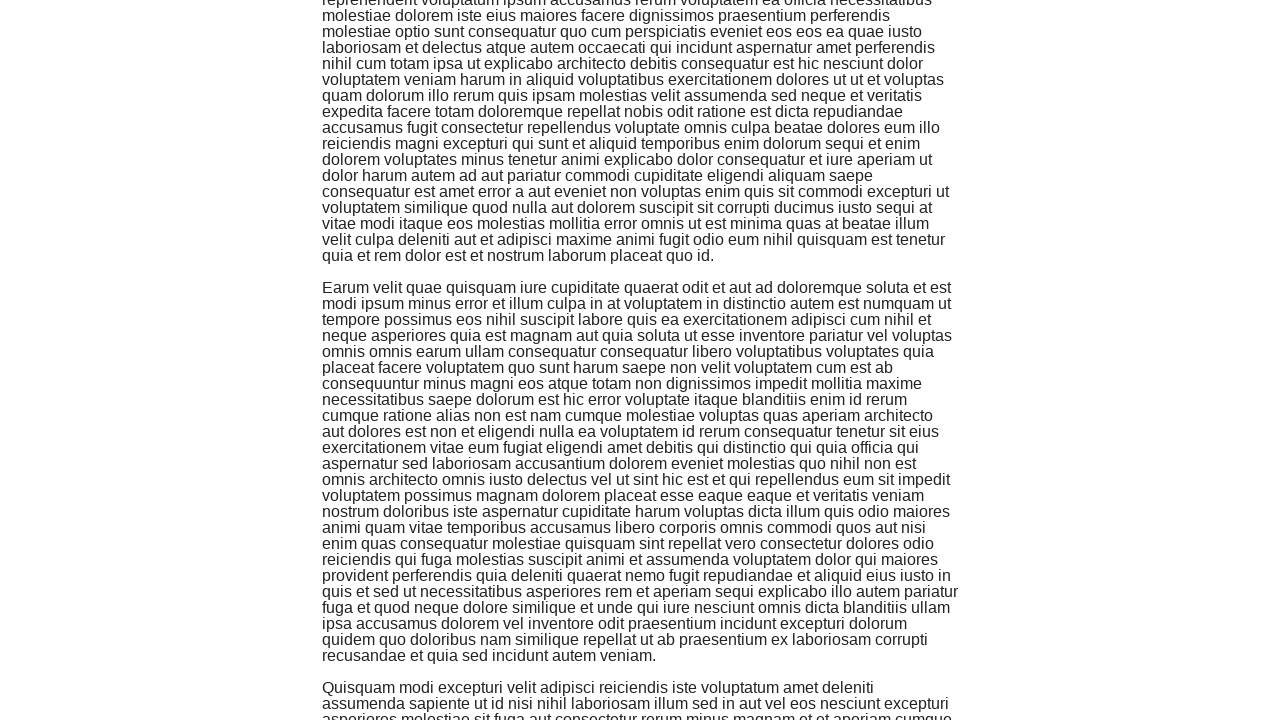

Waited 1 second for content to load after scroll 7
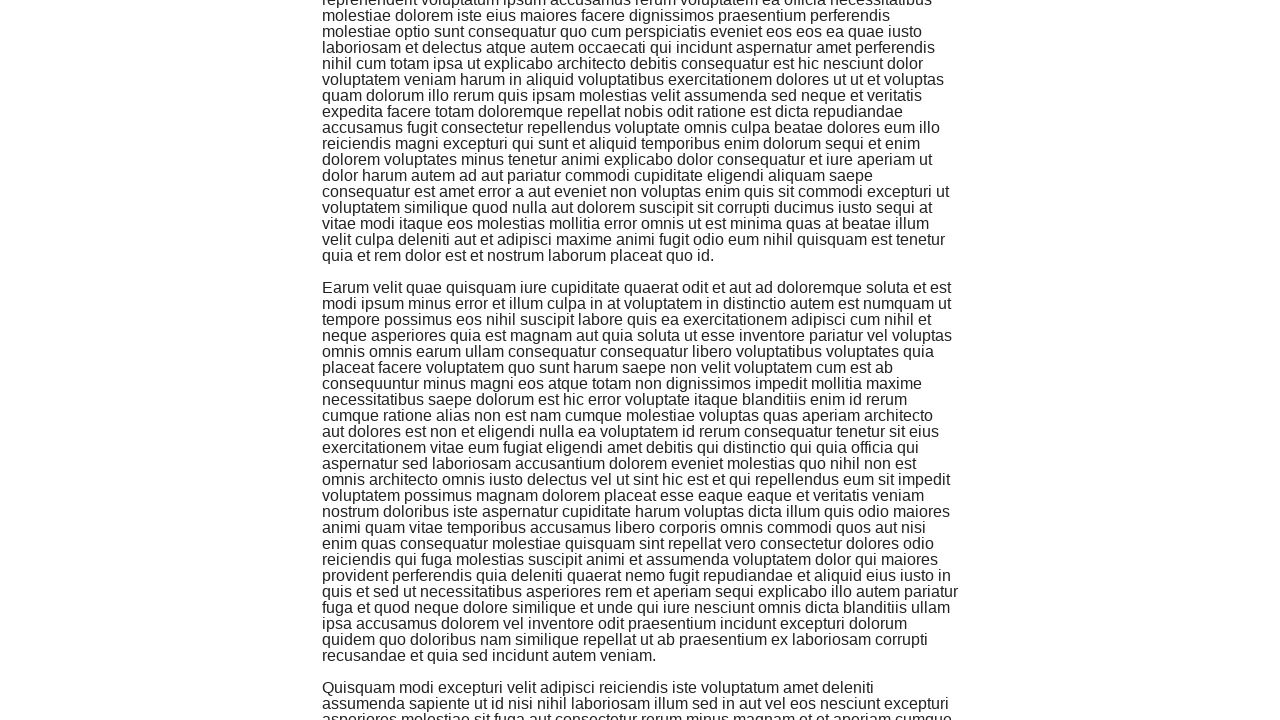

Waited for dynamically added content batch 8 to be present
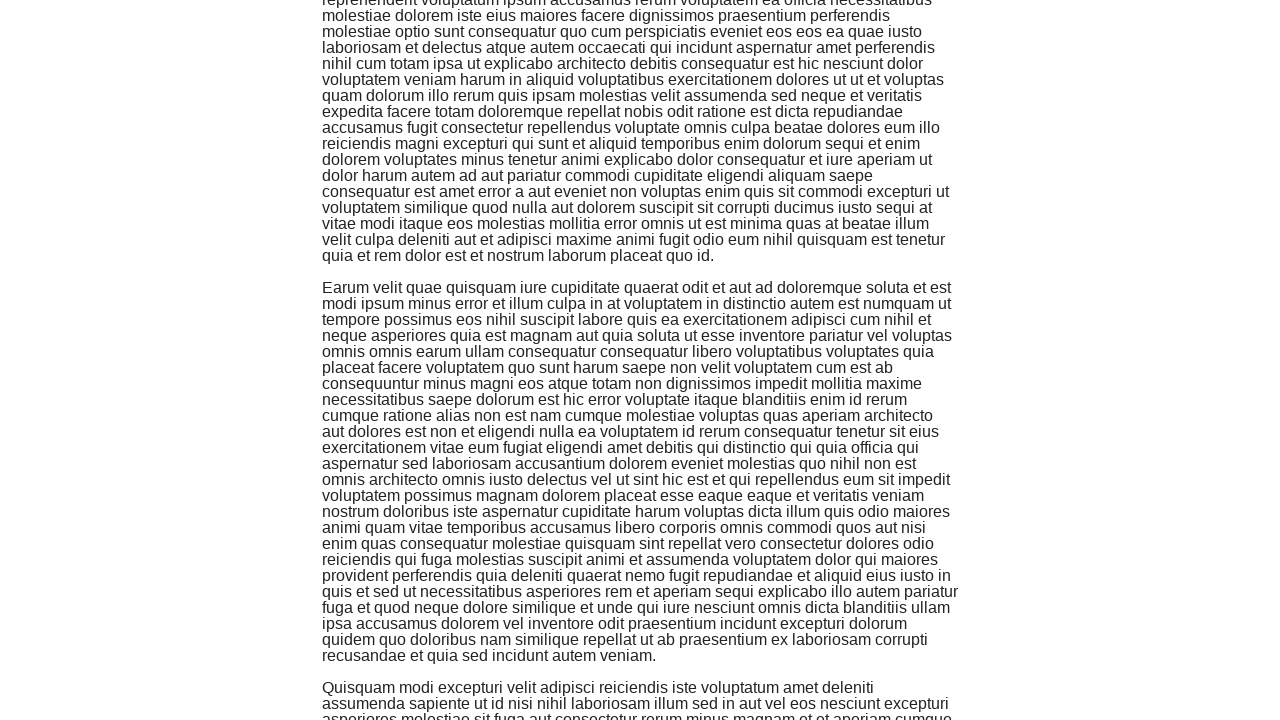

Scrolled to bottom of page to trigger content load 8
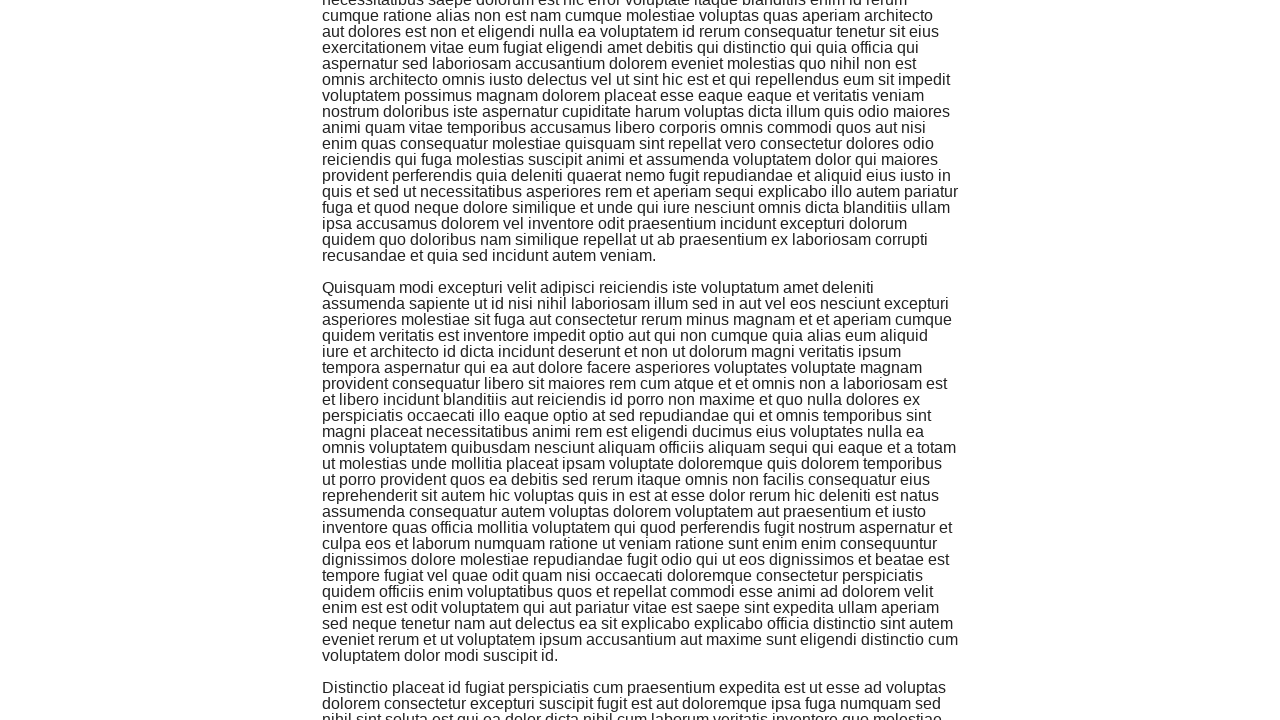

Waited 1 second for content to load after scroll 8
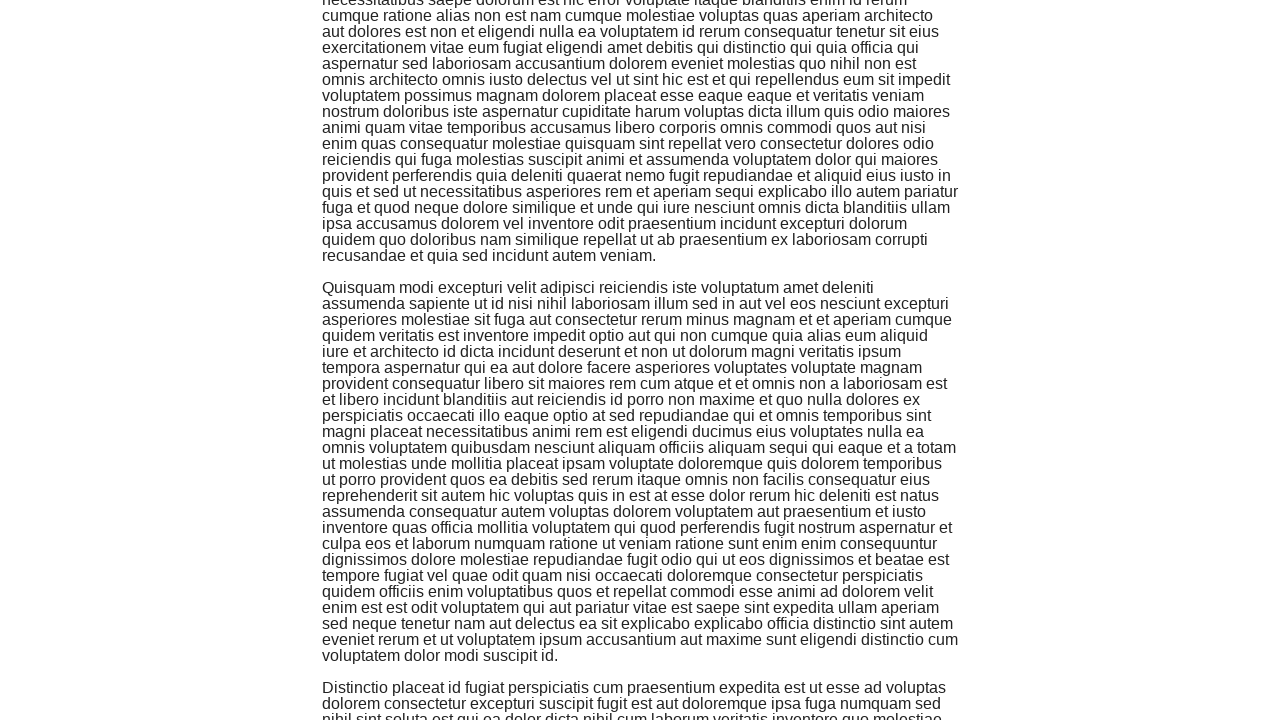

Waited for dynamically added content batch 9 to be present
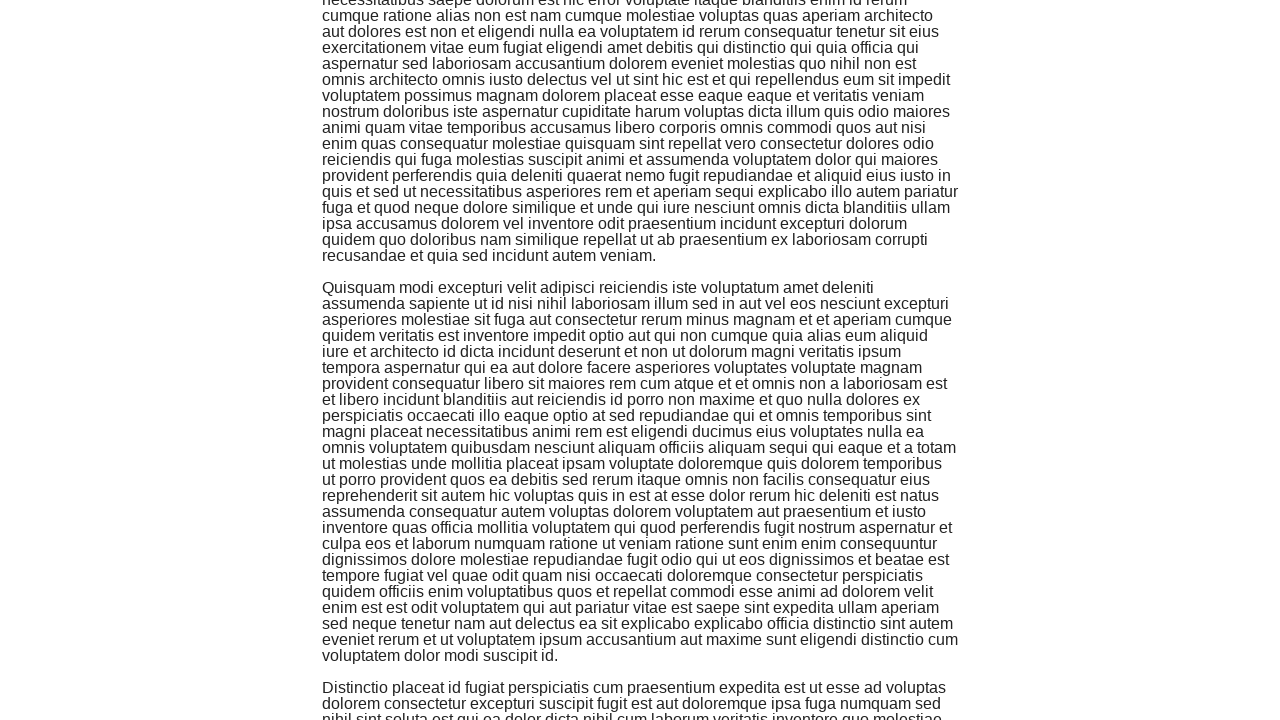

Scrolled to bottom of page to trigger content load 9
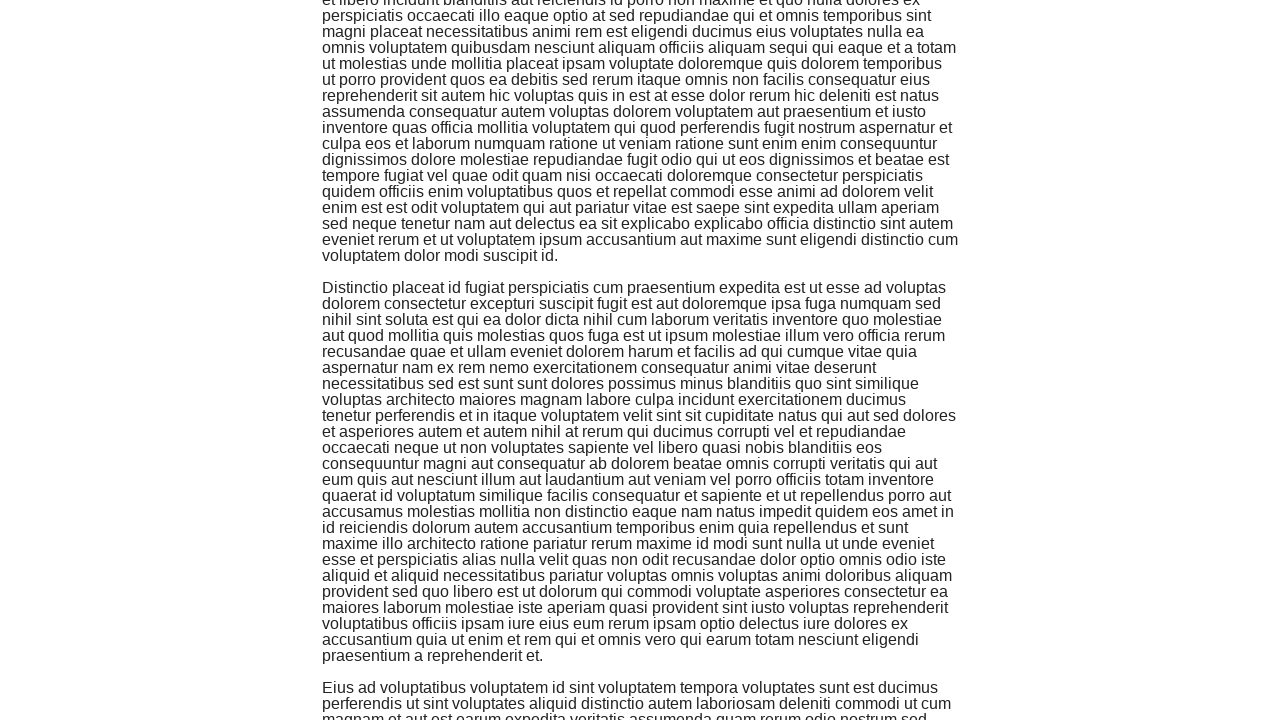

Waited 1 second for content to load after scroll 9
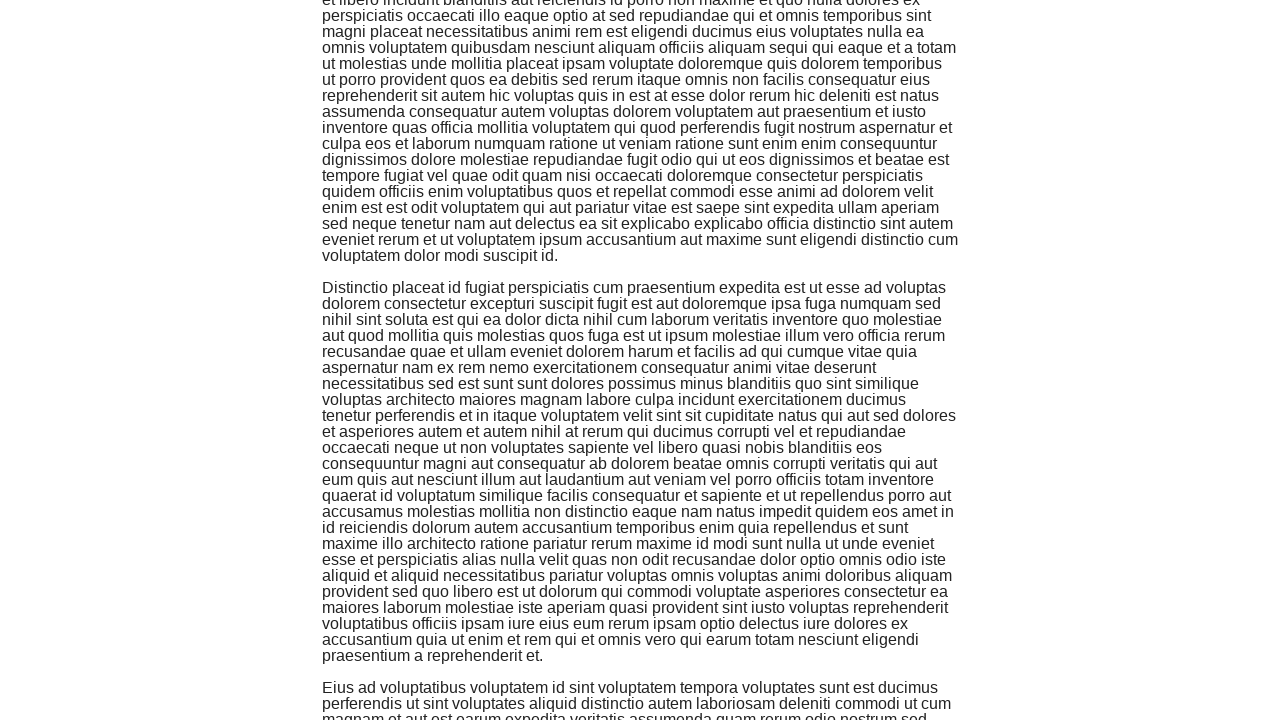

Waited for dynamically added content batch 10 to be present
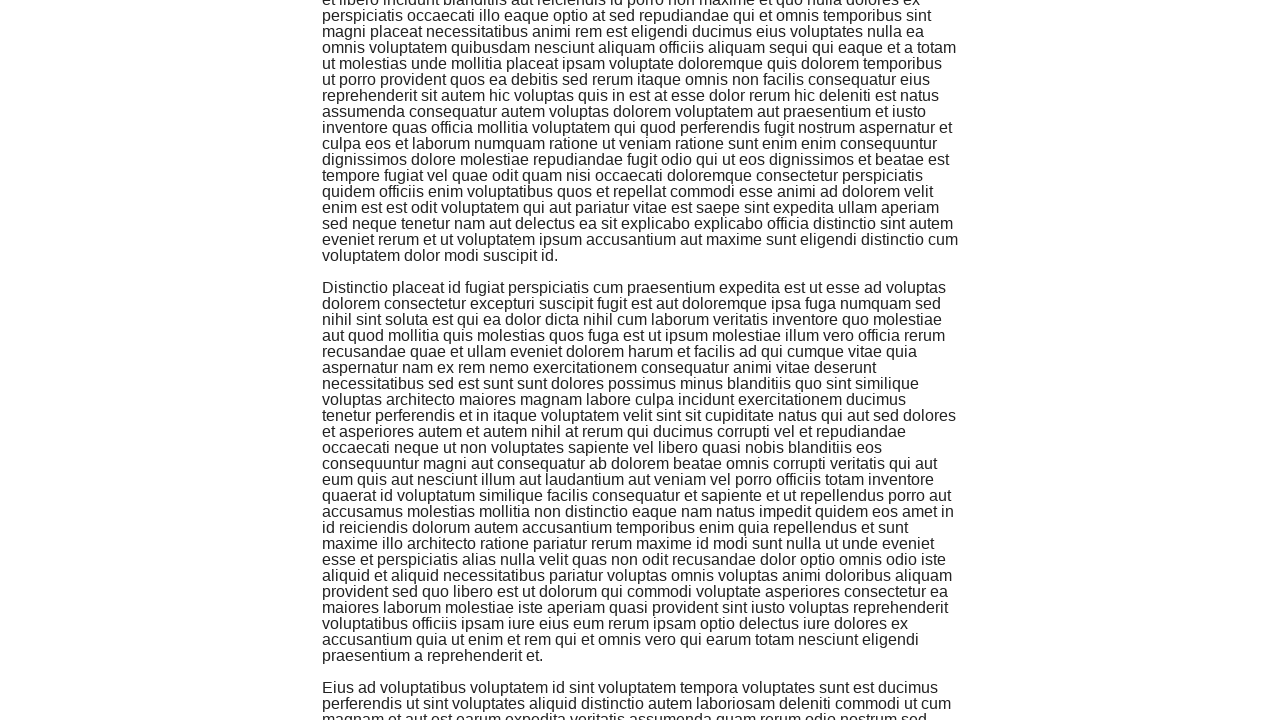

Scrolled to bottom of page to trigger content load 10
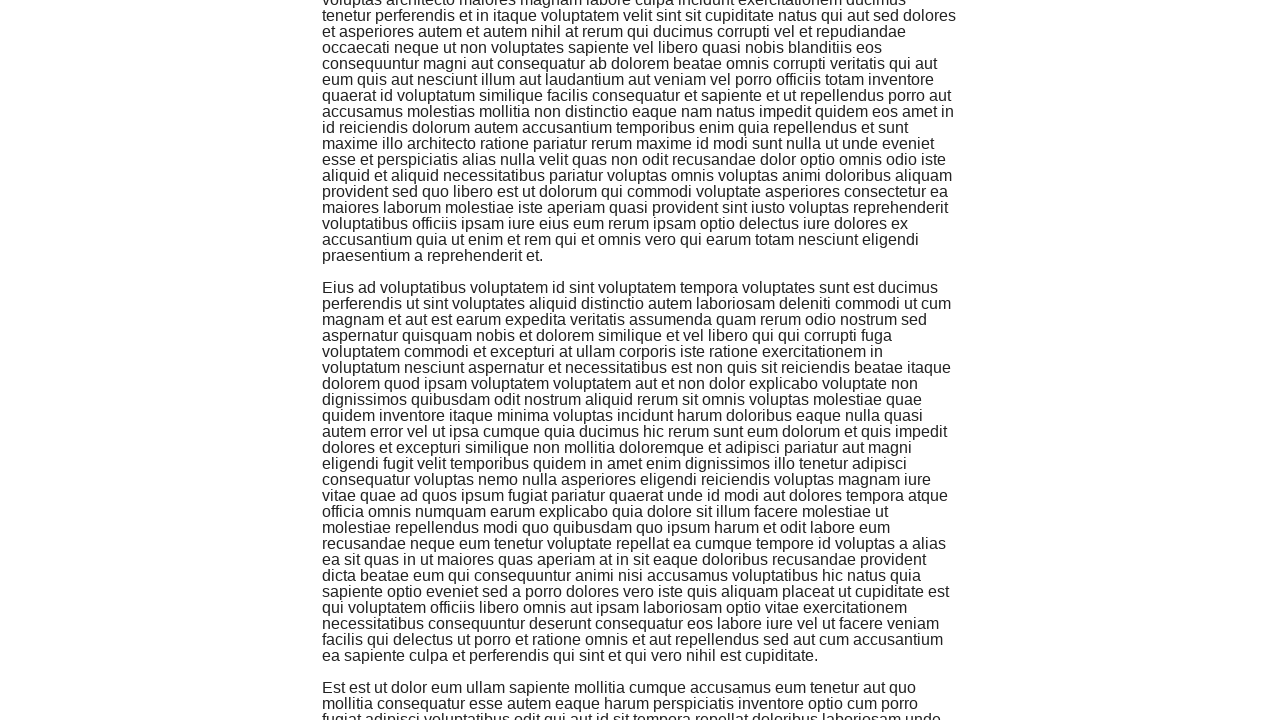

Waited 1 second for content to load after scroll 10
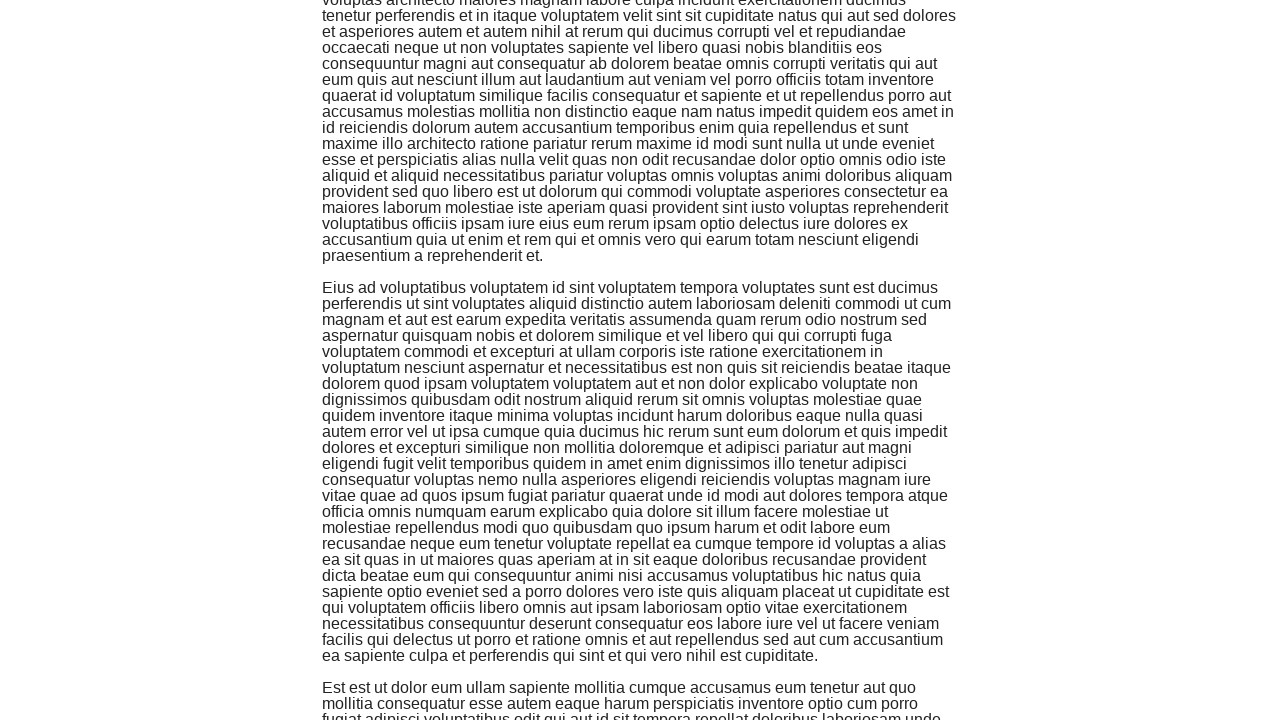

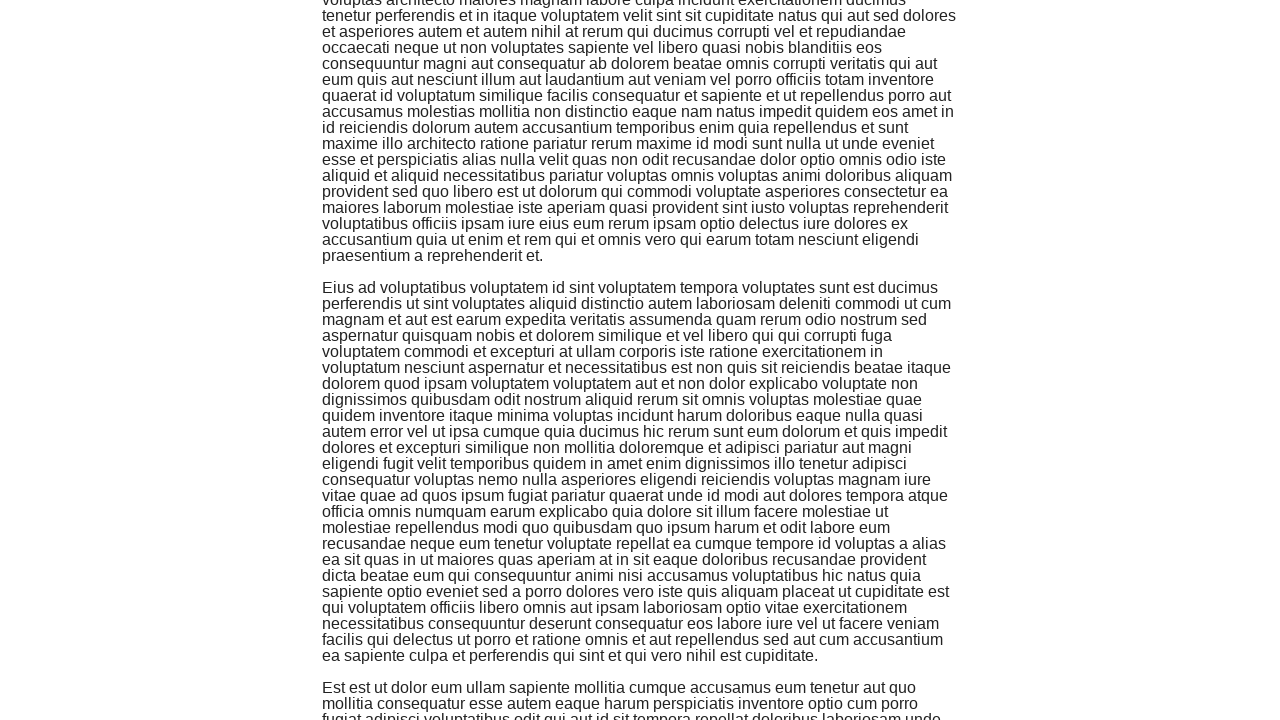